Navigates to the Tira Beauty e-commerce website and verifies it loads successfully

Starting URL: https://www.tirabeauty.com/

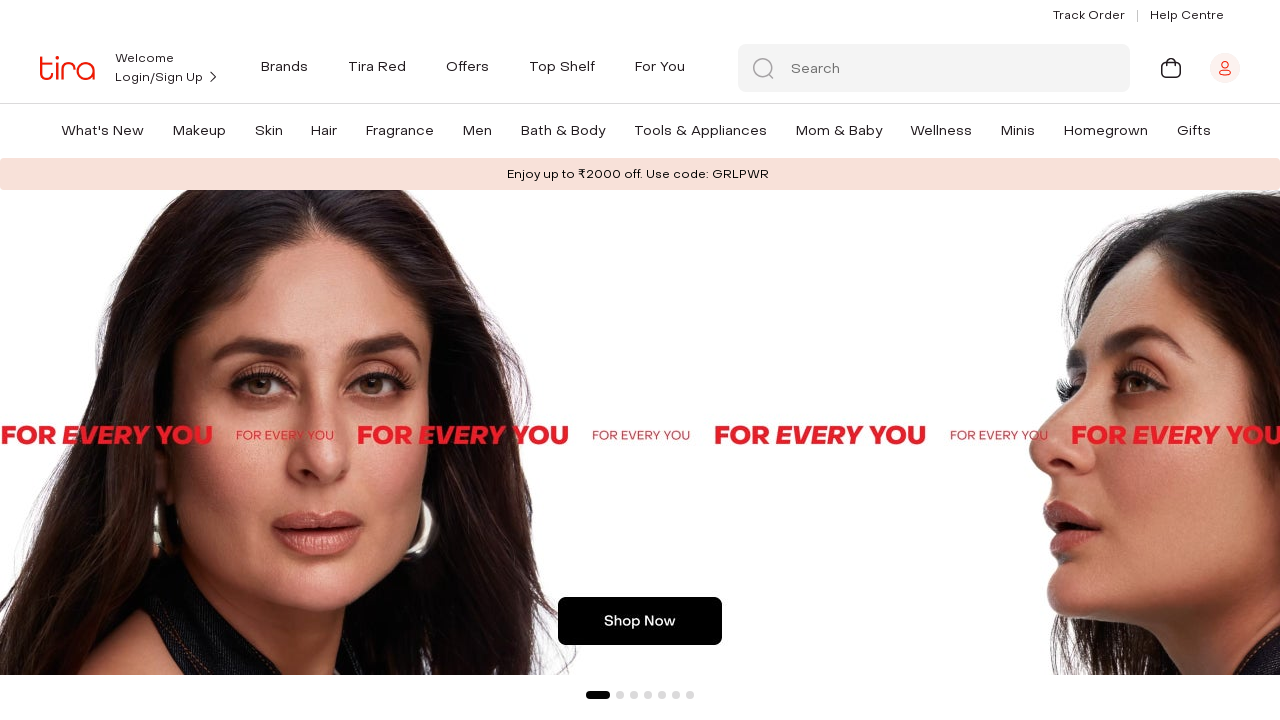

Waited for page to reach domcontentloaded state
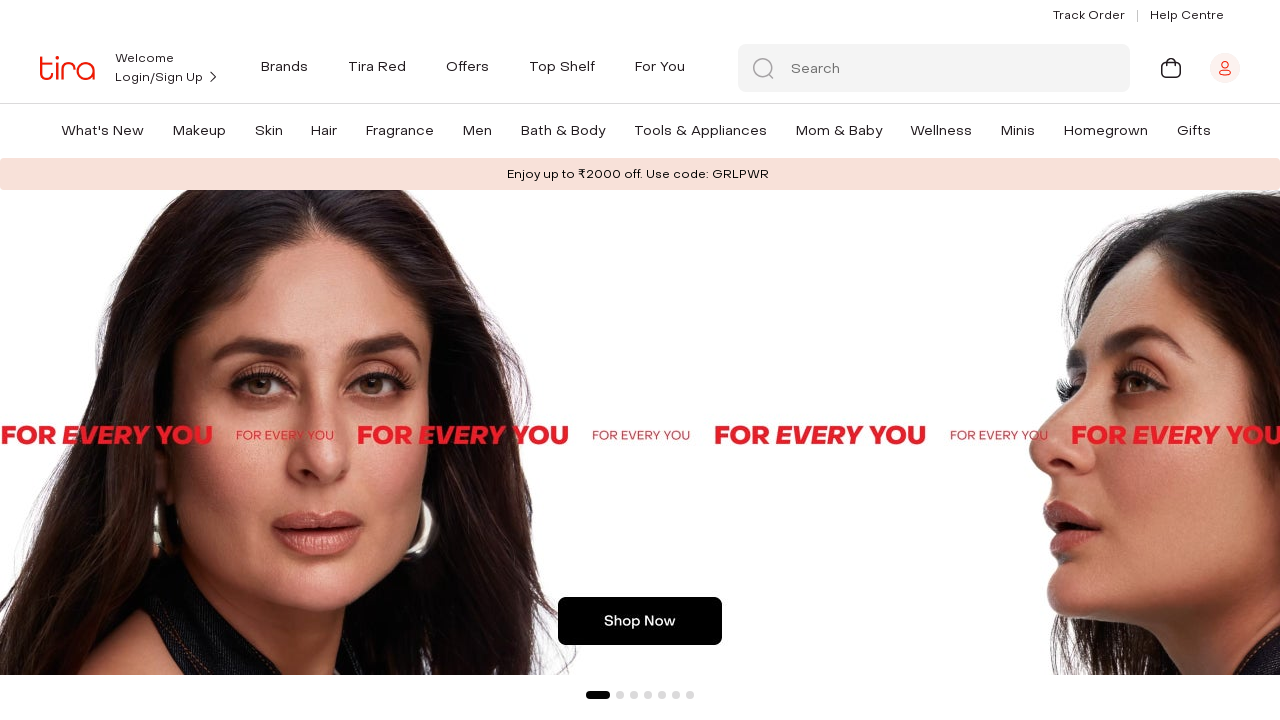

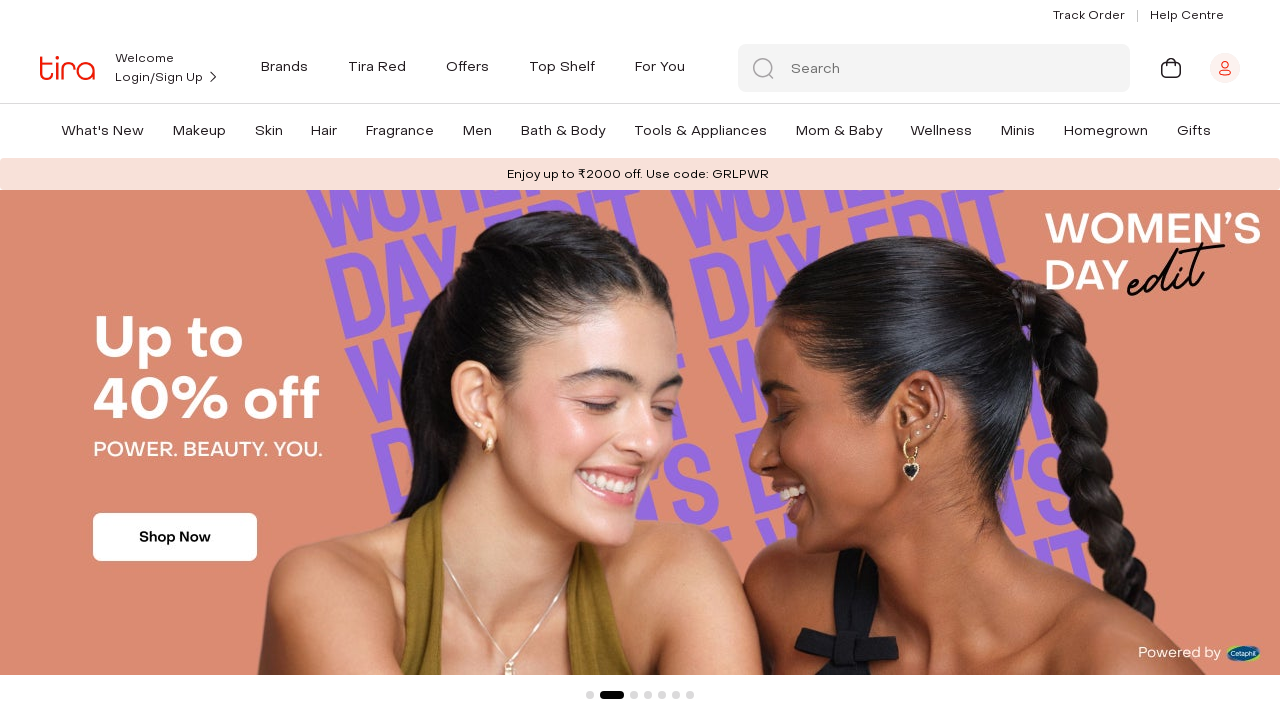